Navigates to Playwright docs and clicks the "Get Started" link, then navigates to example.com

Starting URL: https://playwright.dev

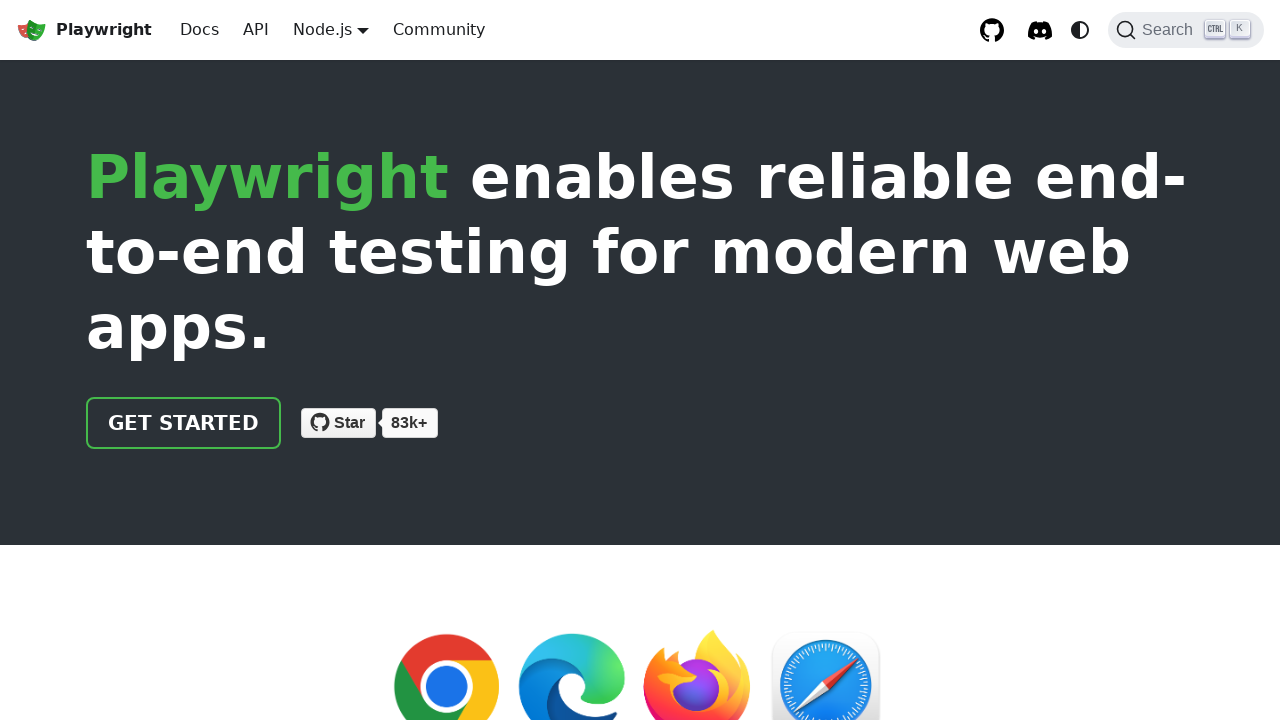

Clicked the 'Get Started' link on Playwright docs at (184, 423) on internal:text="Get Started"i
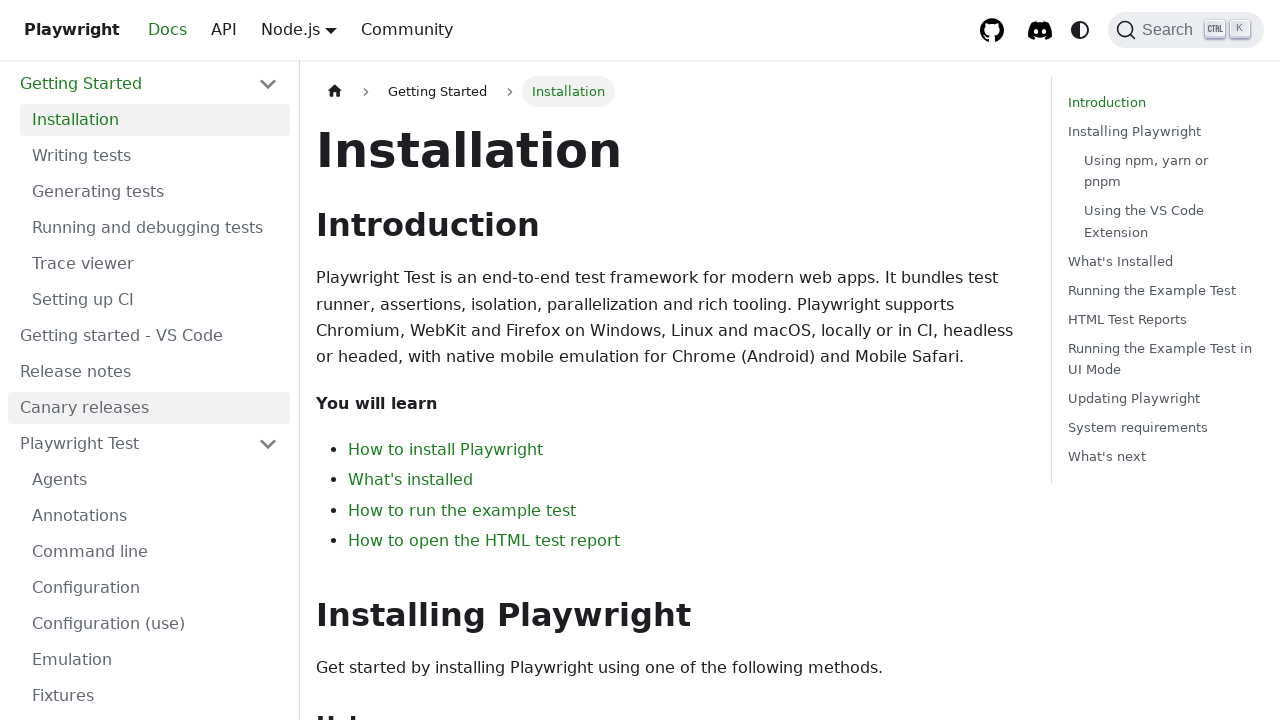

Navigated to http://example.com
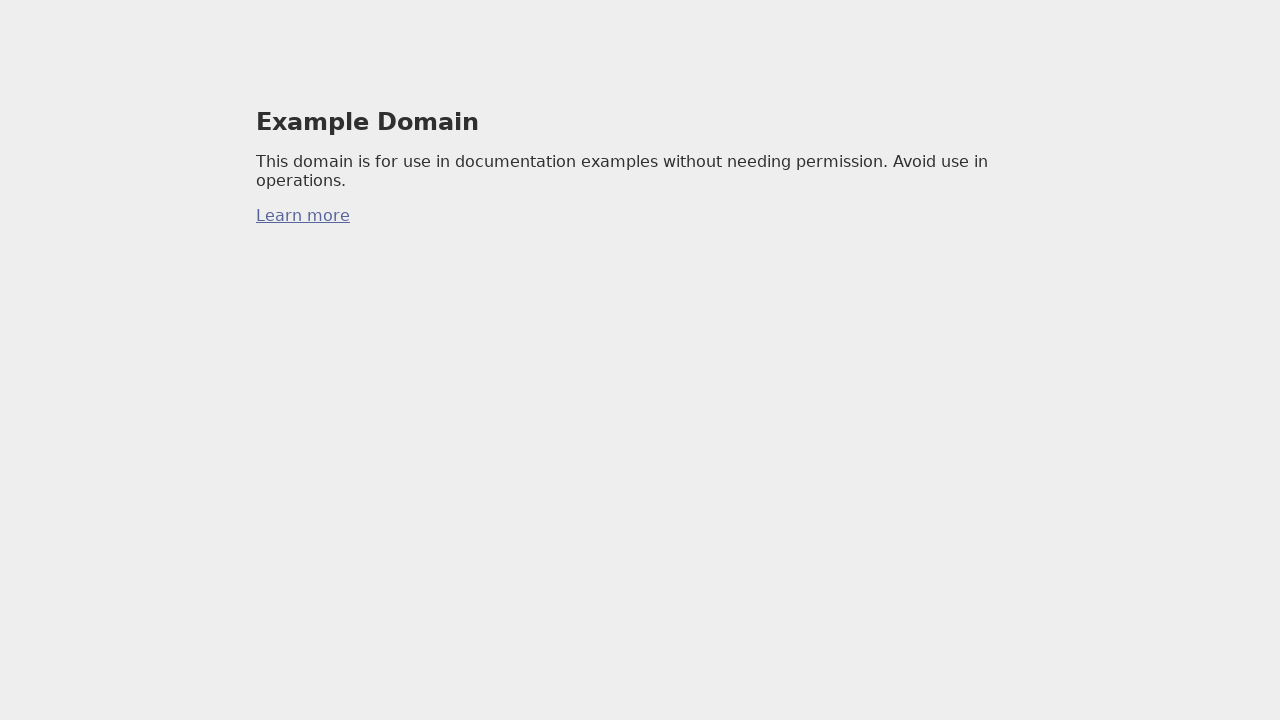

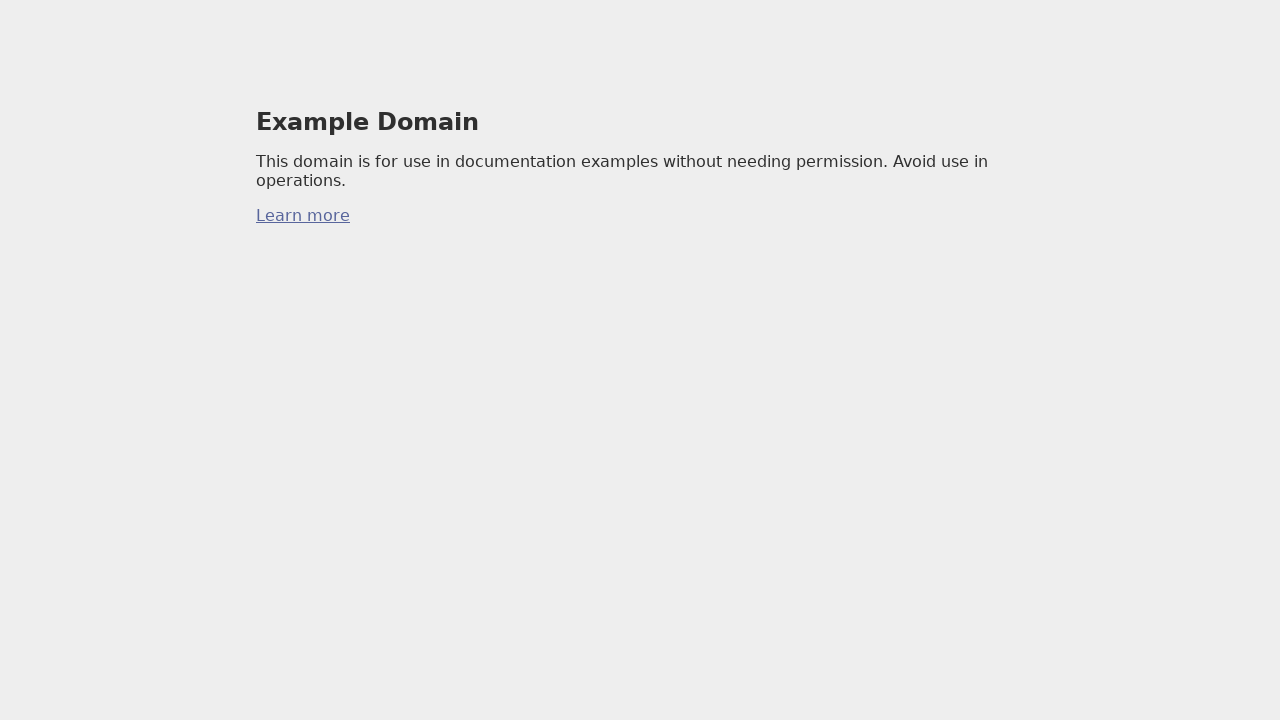